Navigates to a shopping site's "ready to buy" page and clicks the first button element with class "btn".

Starting URL: https://www.shopsite.com/ready-to-buy.html

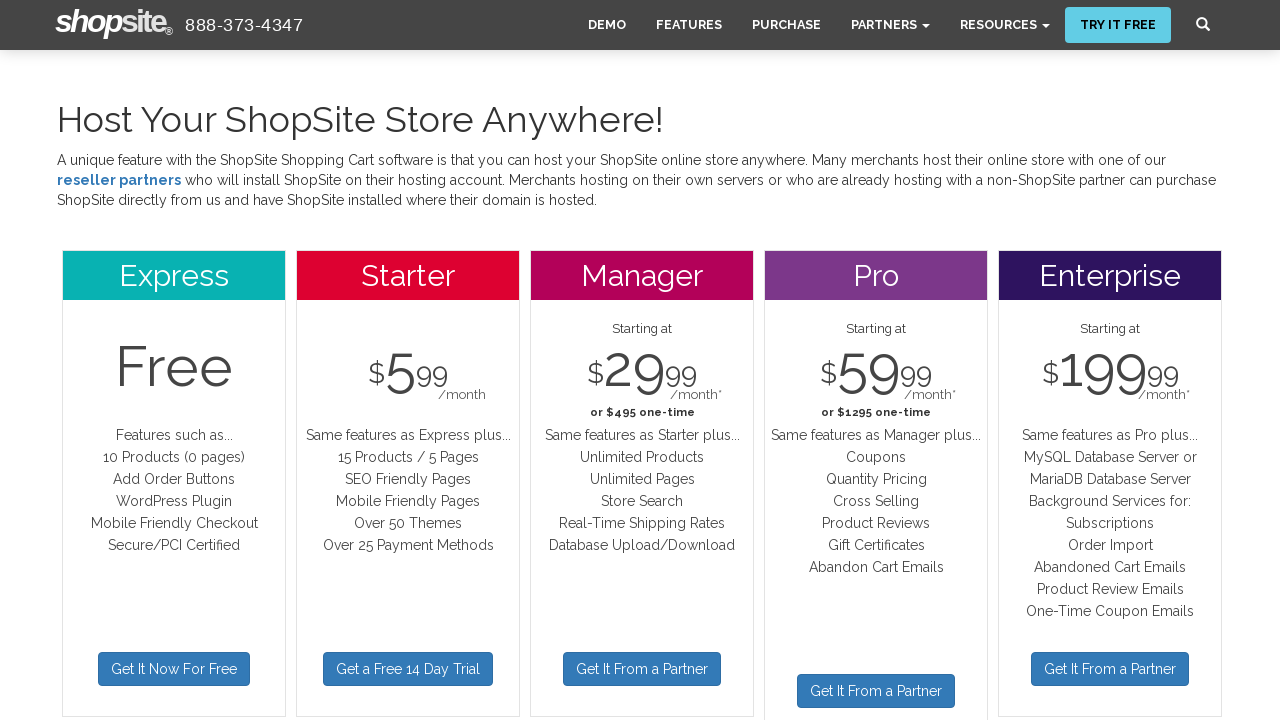

Waited for buttons with class 'btn' to be present
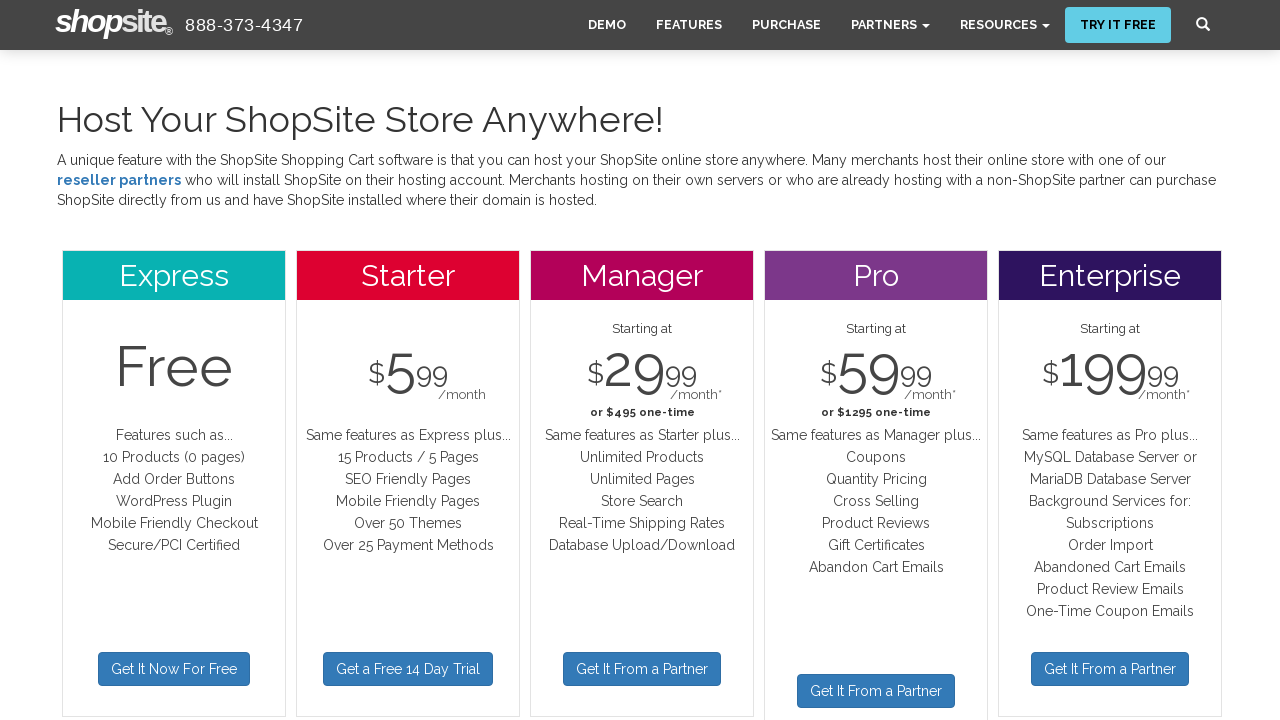

Clicked the first button with class 'btn' at (174, 669) on .btn >> nth=0
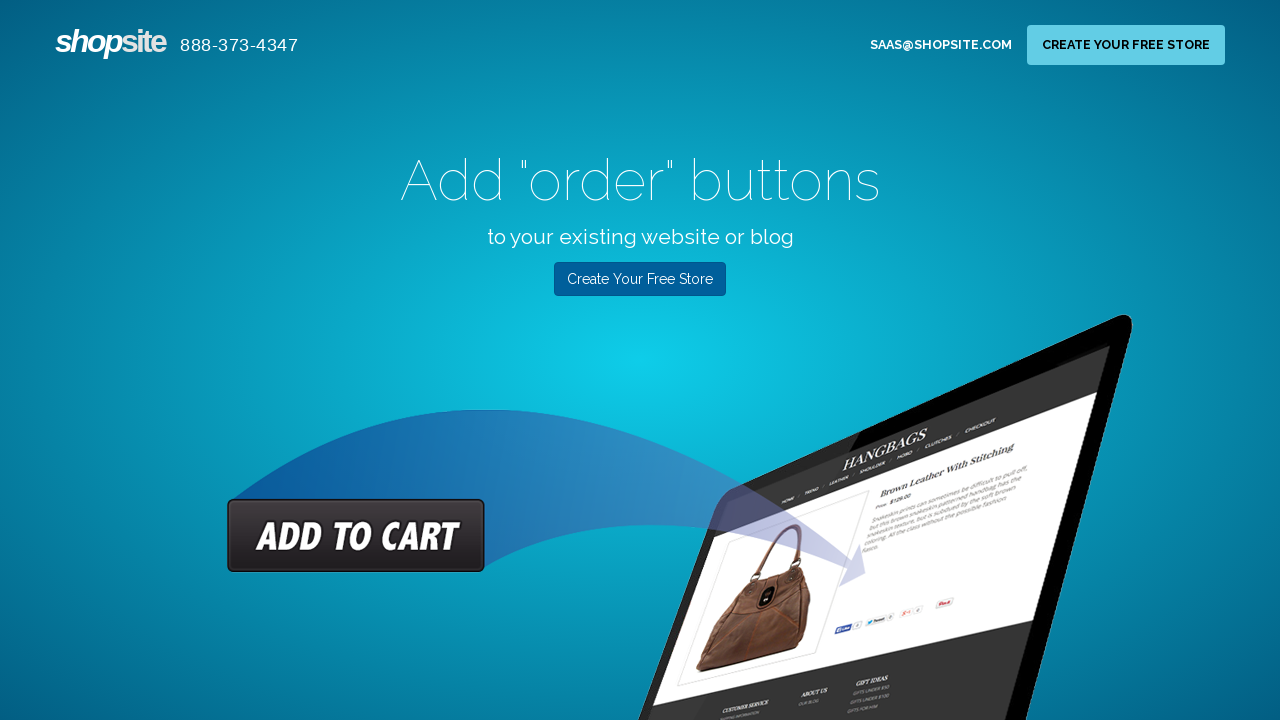

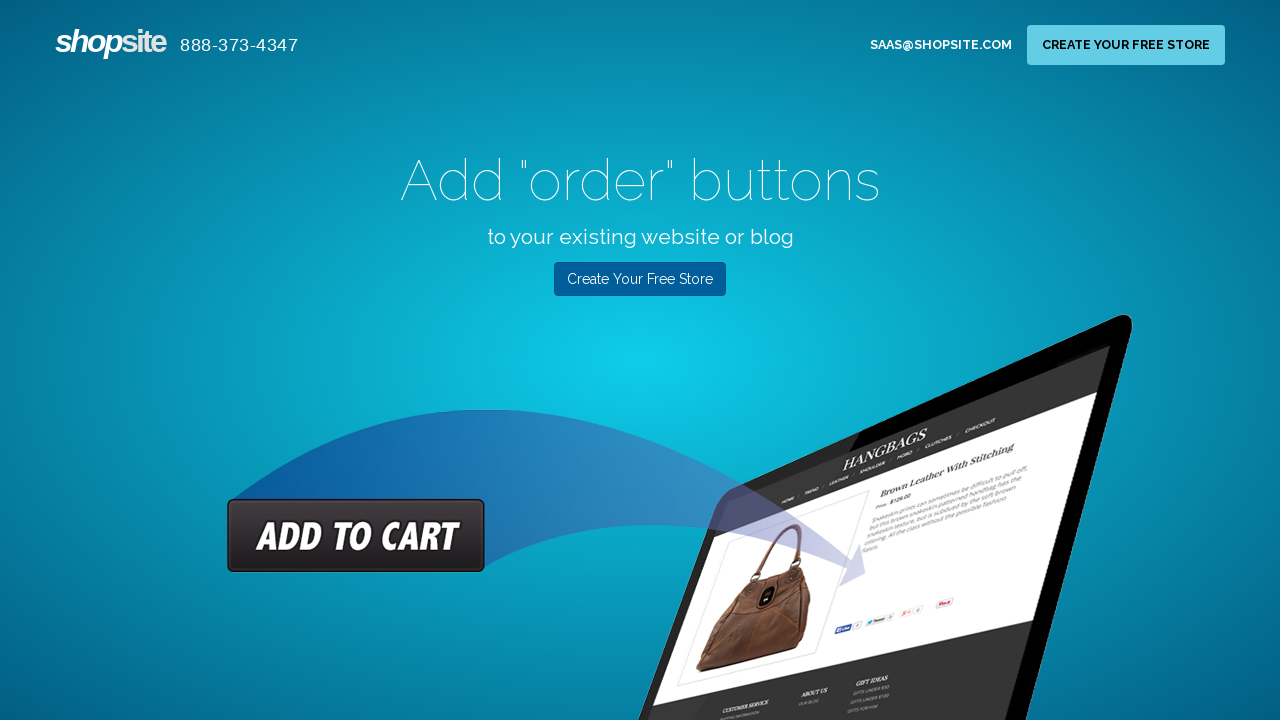